Tests navigation to the My Account page by clicking the account link in the navigation menu and verifying the page title.

Starting URL: https://alchemy.hguy.co/lms/

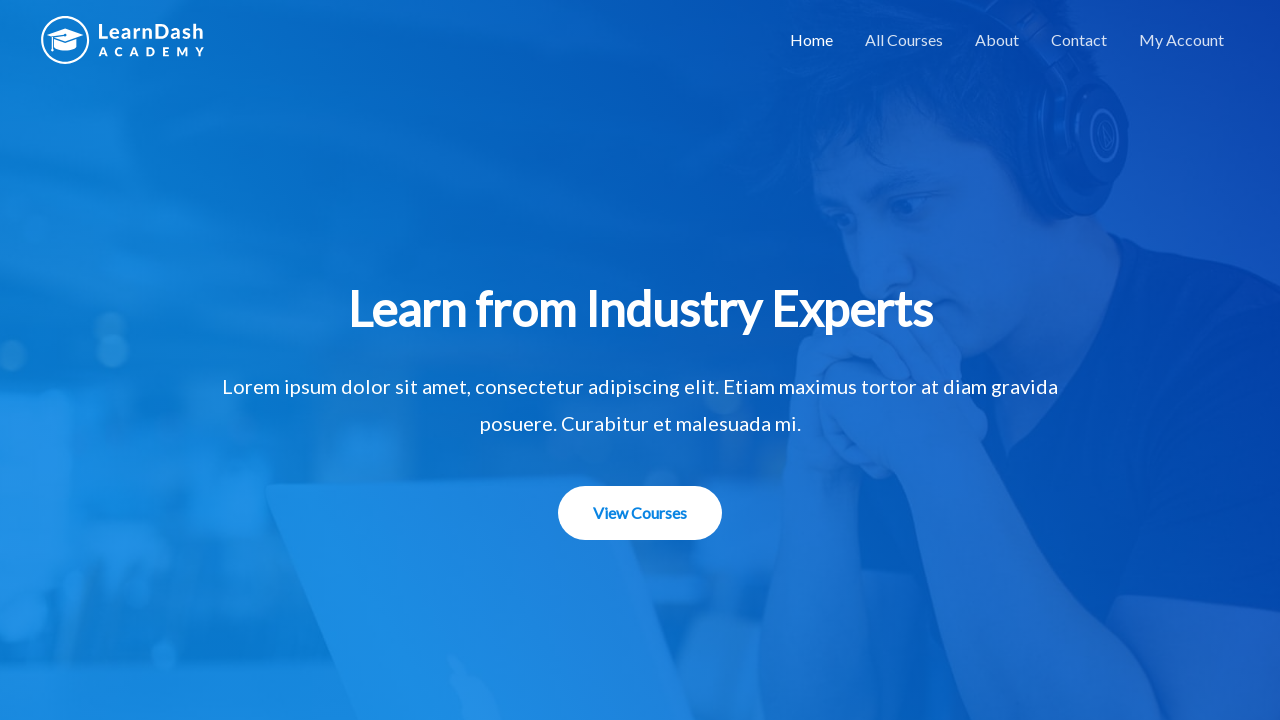

Clicked on My Account link in navigation menu at (1182, 40) on xpath=//div[3]/div/nav/div/ul/li[5]/a
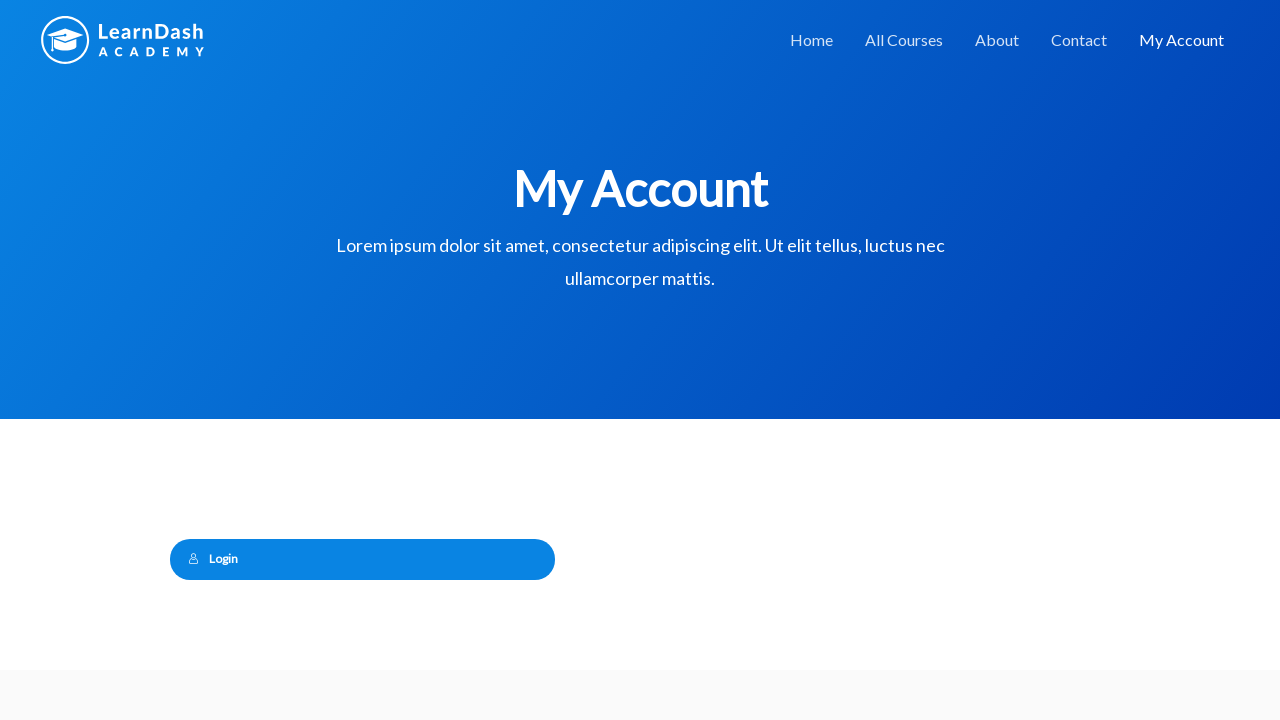

Waited for page to load (domcontentloaded)
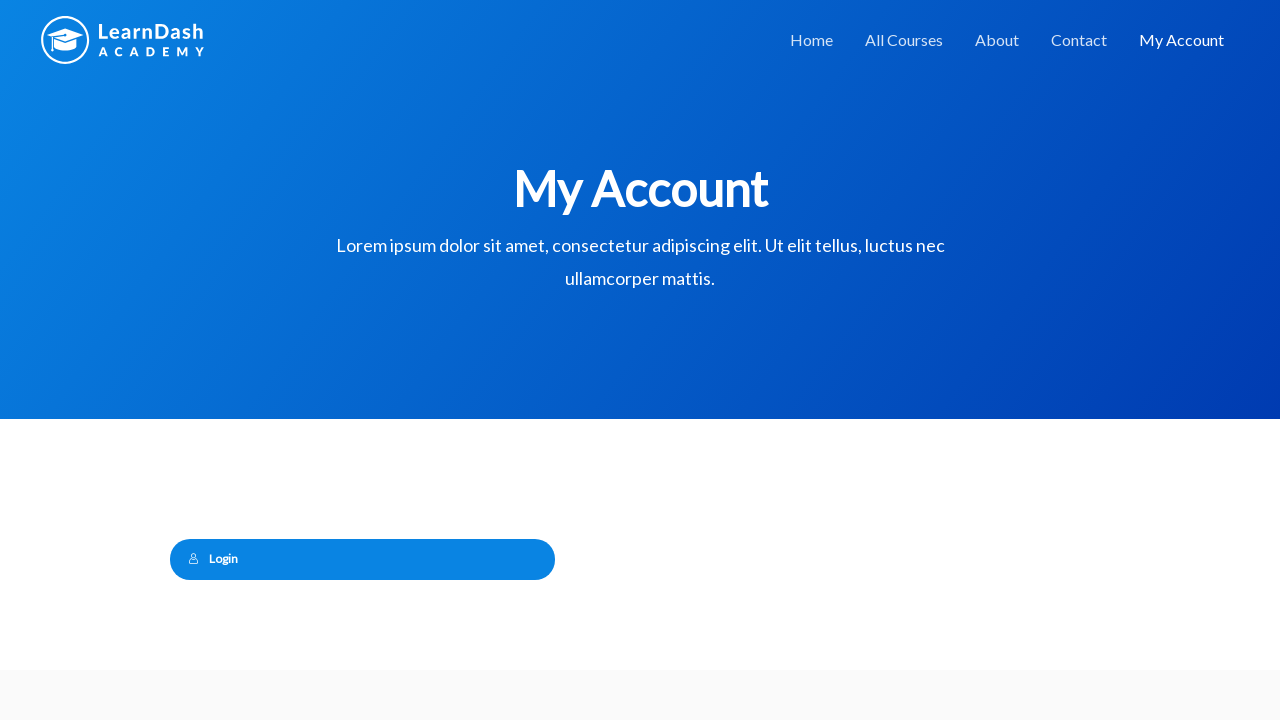

Verified page title contains 'My Account'
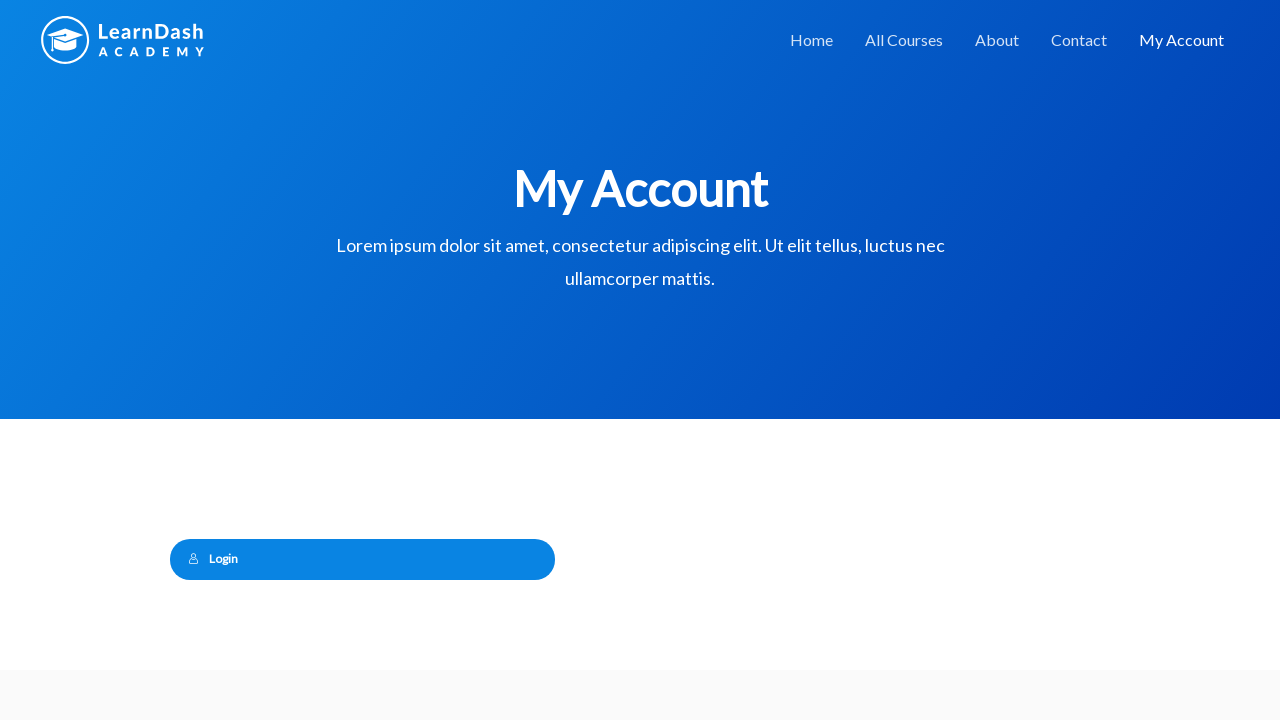

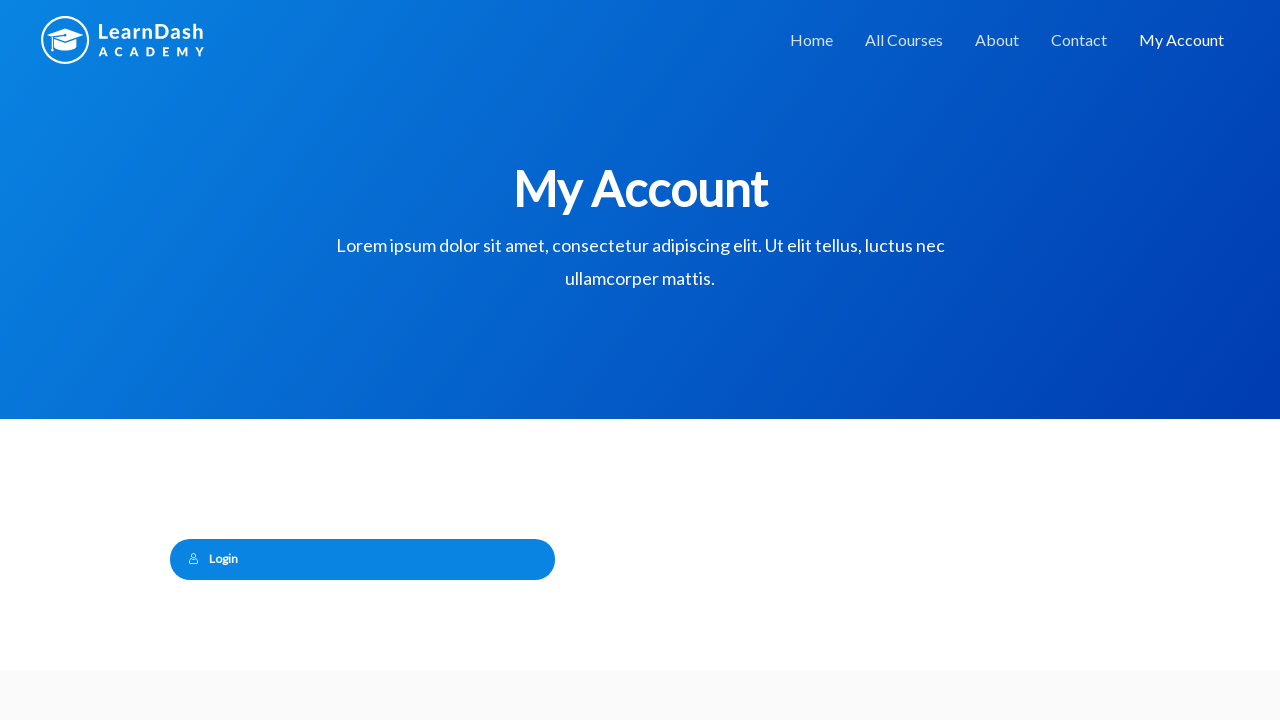